Tests navigation to the Autocomplete page by clicking the link and verifying the URL

Starting URL: https://formy-project.herokuapp.com/

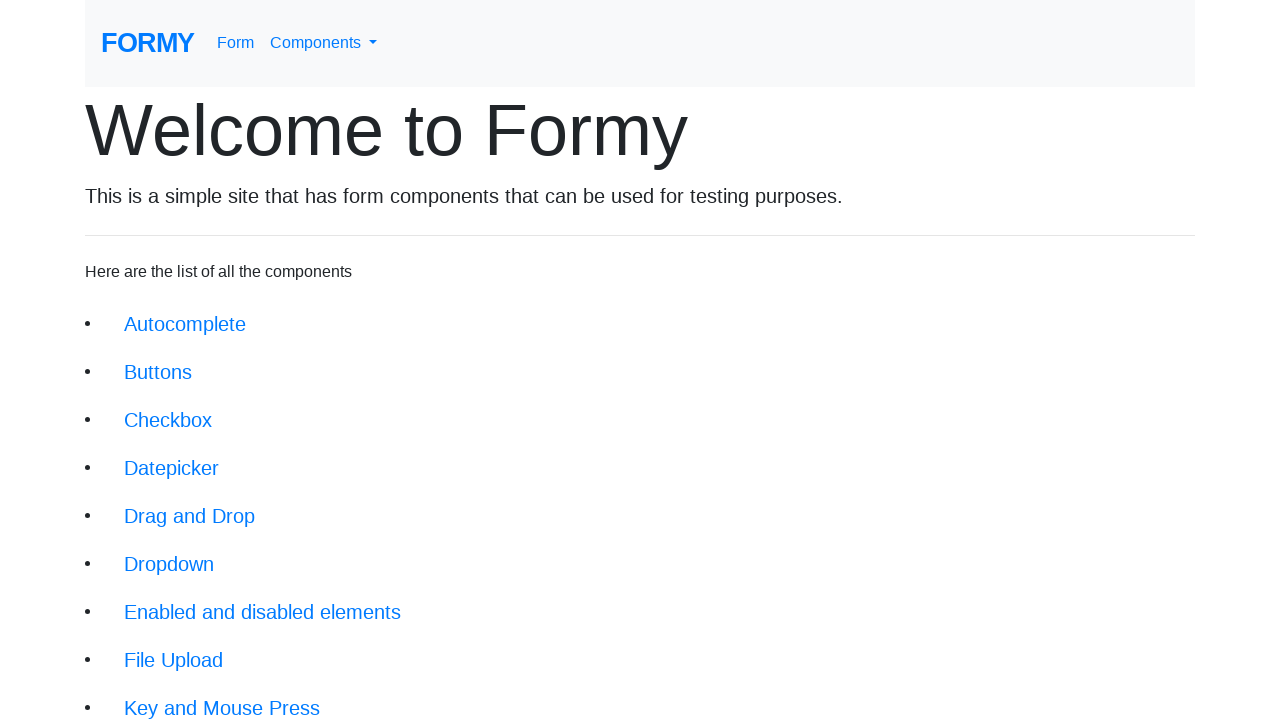

Clicked on Autocomplete link from main page at (185, 324) on xpath=//div[@class='jumbotron-fluid']/li/a[@href='/autocomplete']
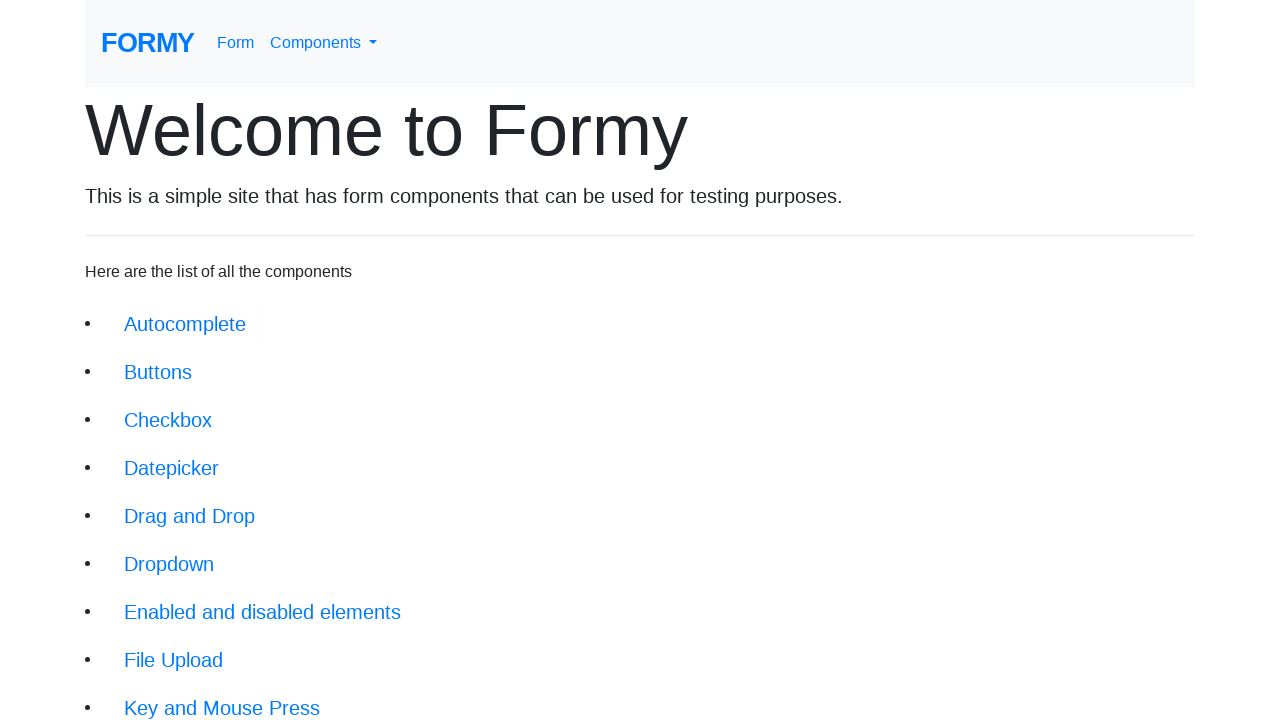

Verified navigation to Autocomplete page (URL matches expected)
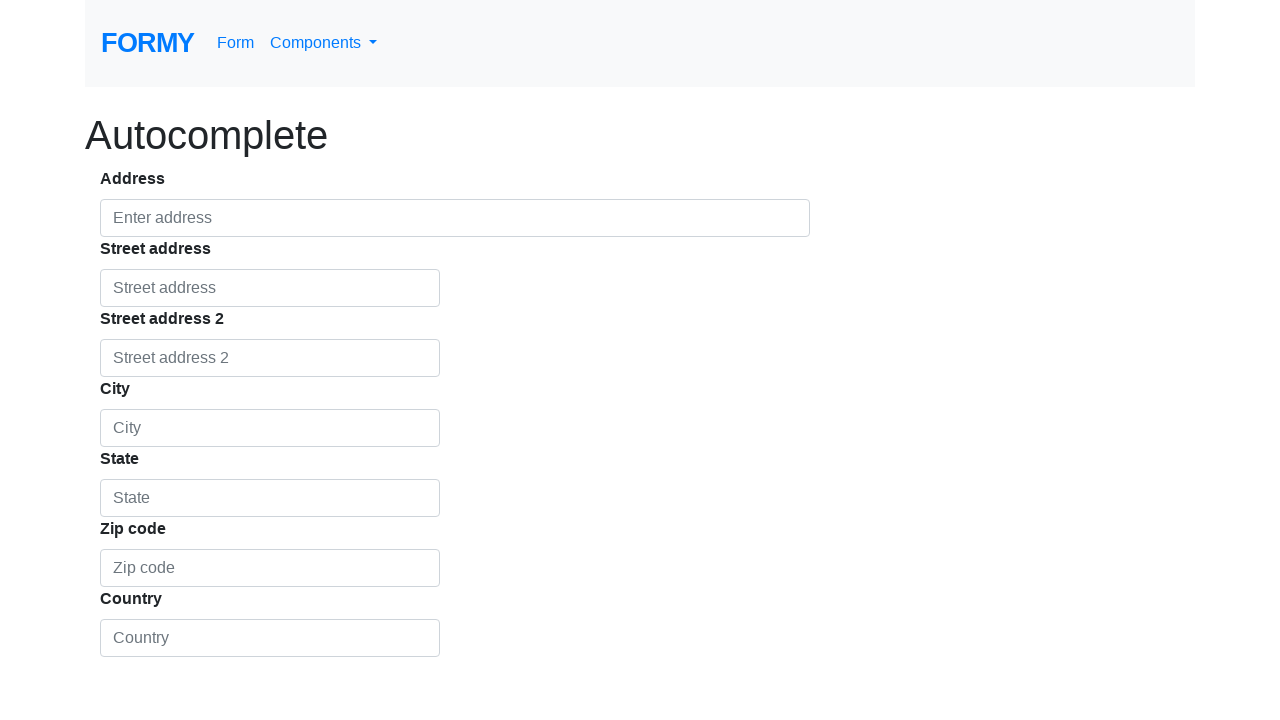

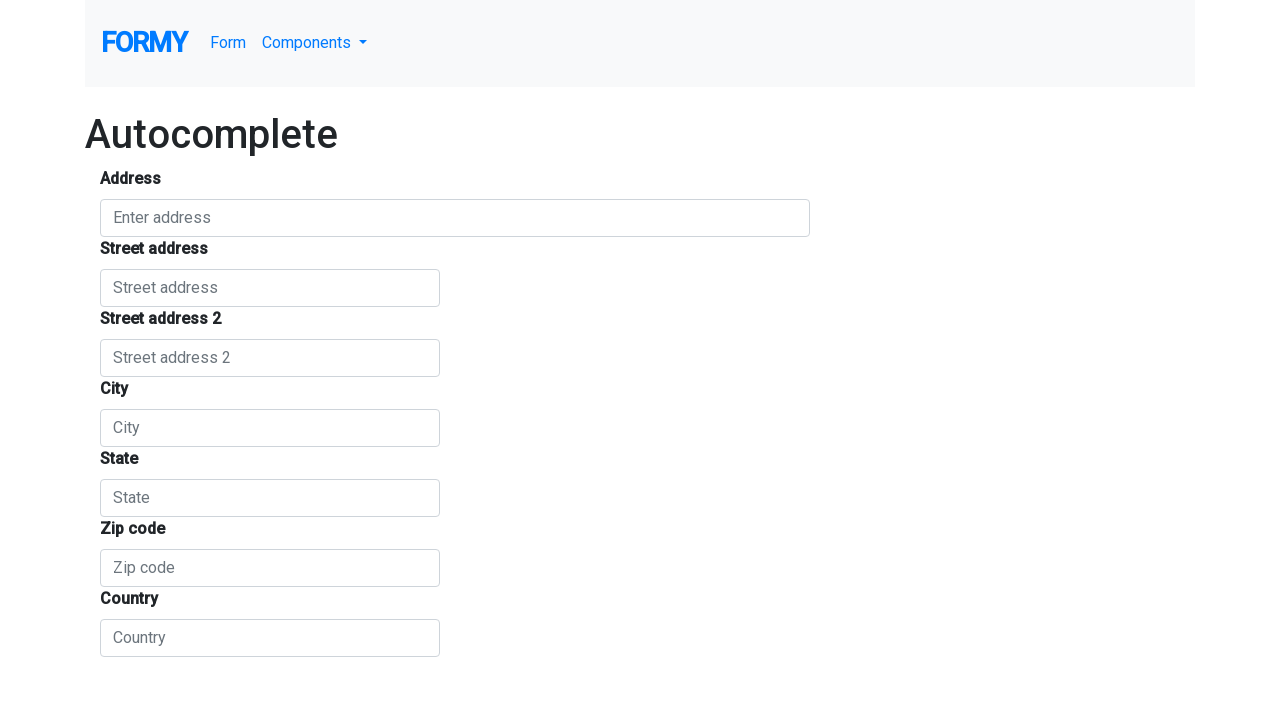